Tests multi-select dropdown functionality by selecting options using different methods (visible text, index, value) and then deselecting all options.

Starting URL: https://omayo.blogspot.com/

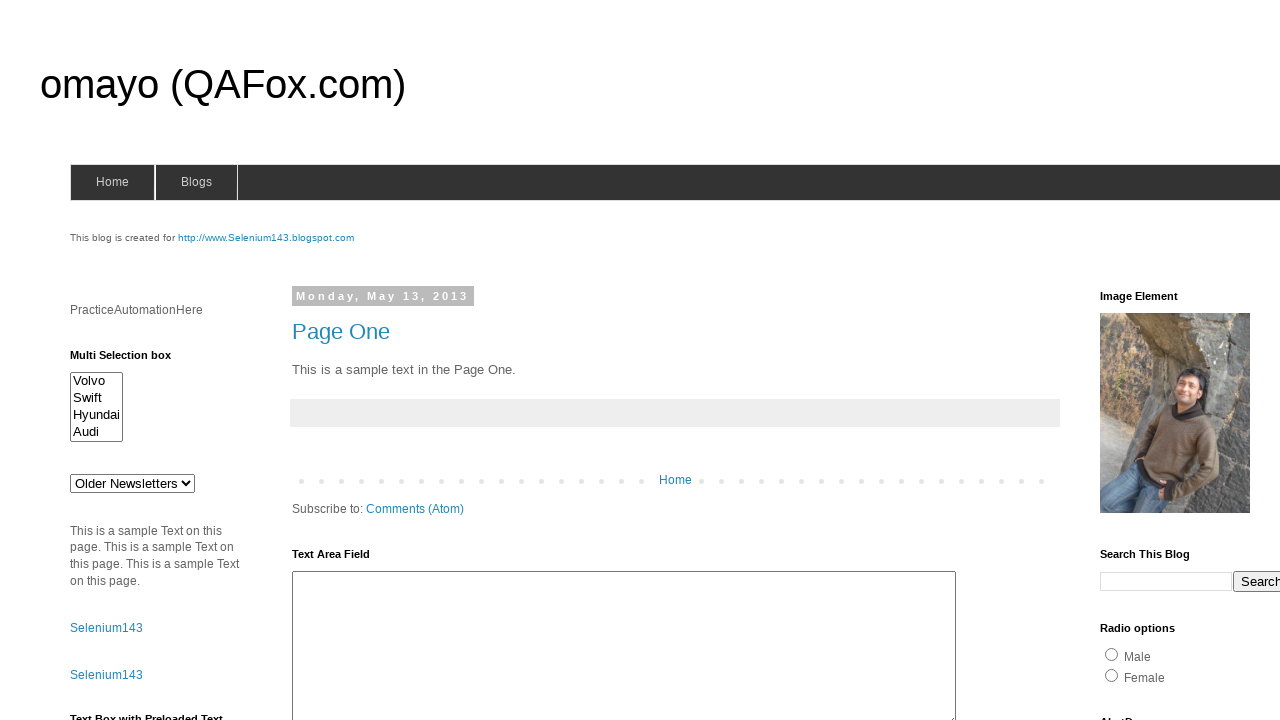

Located multi-select dropdown with id 'multiselect1'
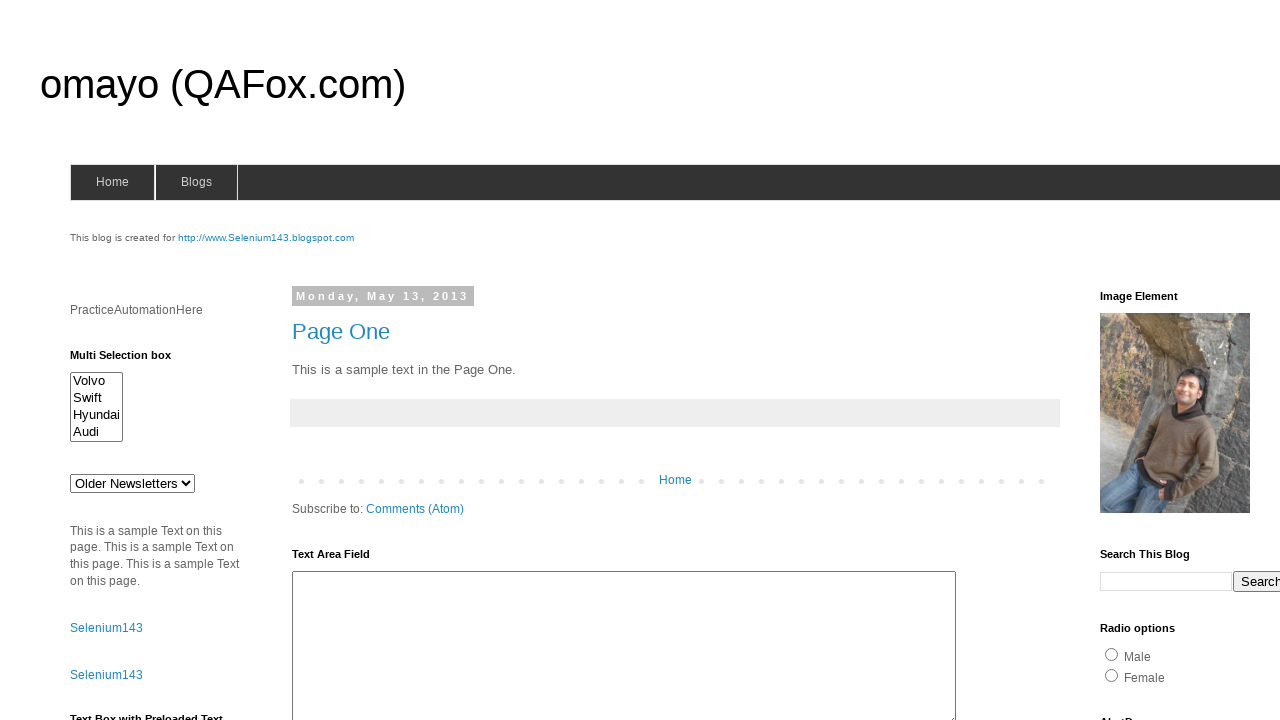

Selected 'Audi' option by visible text on #multiselect1
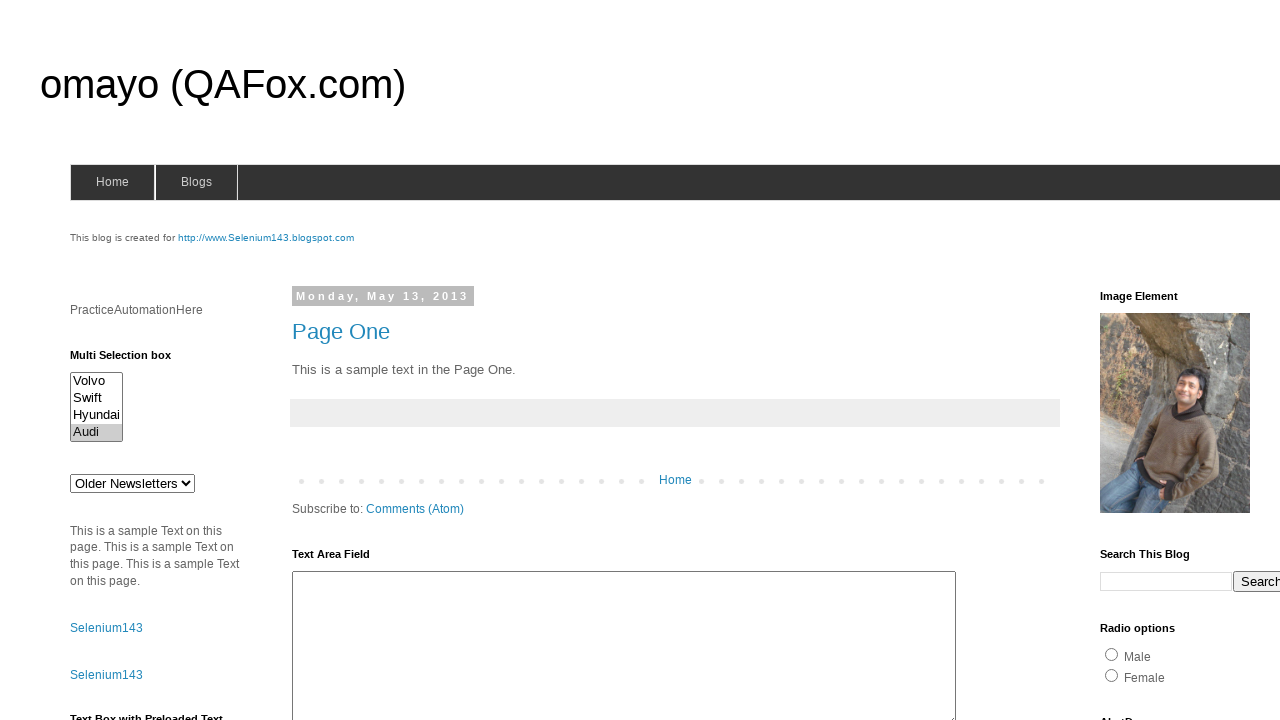

Selected first option by index 0 on #multiselect1
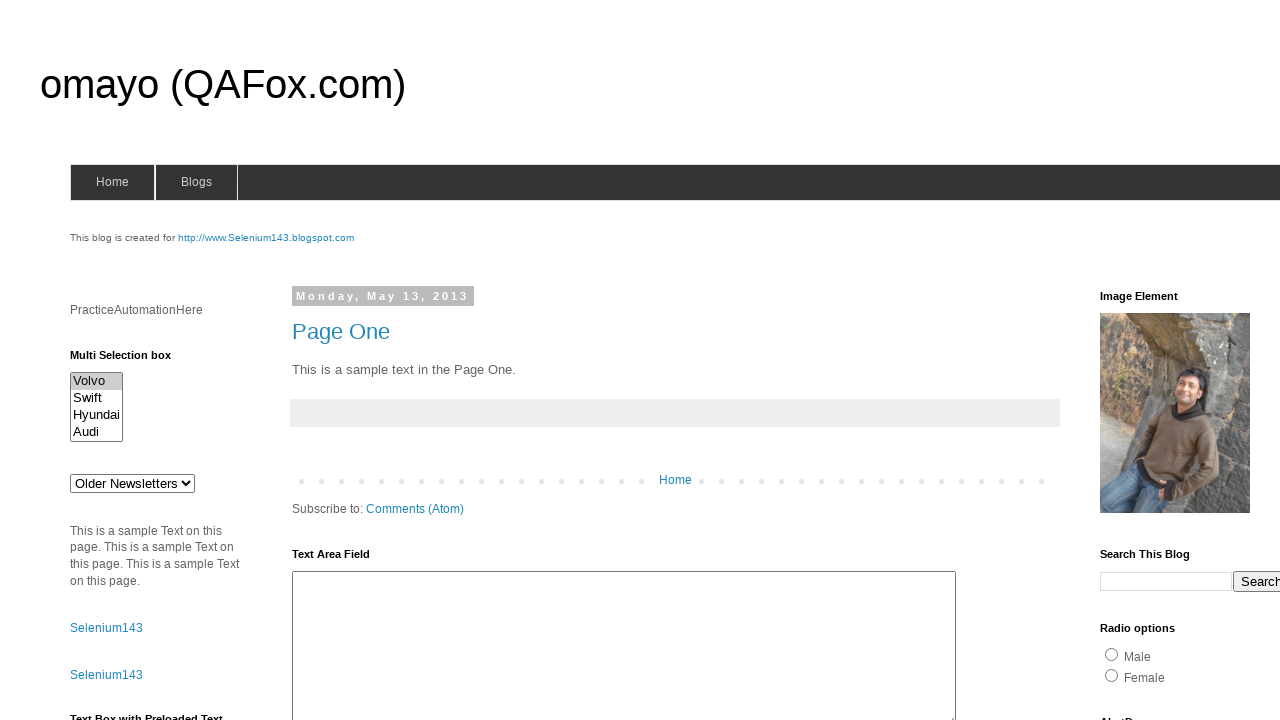

Selected option with value 'Hyundaix' on #multiselect1
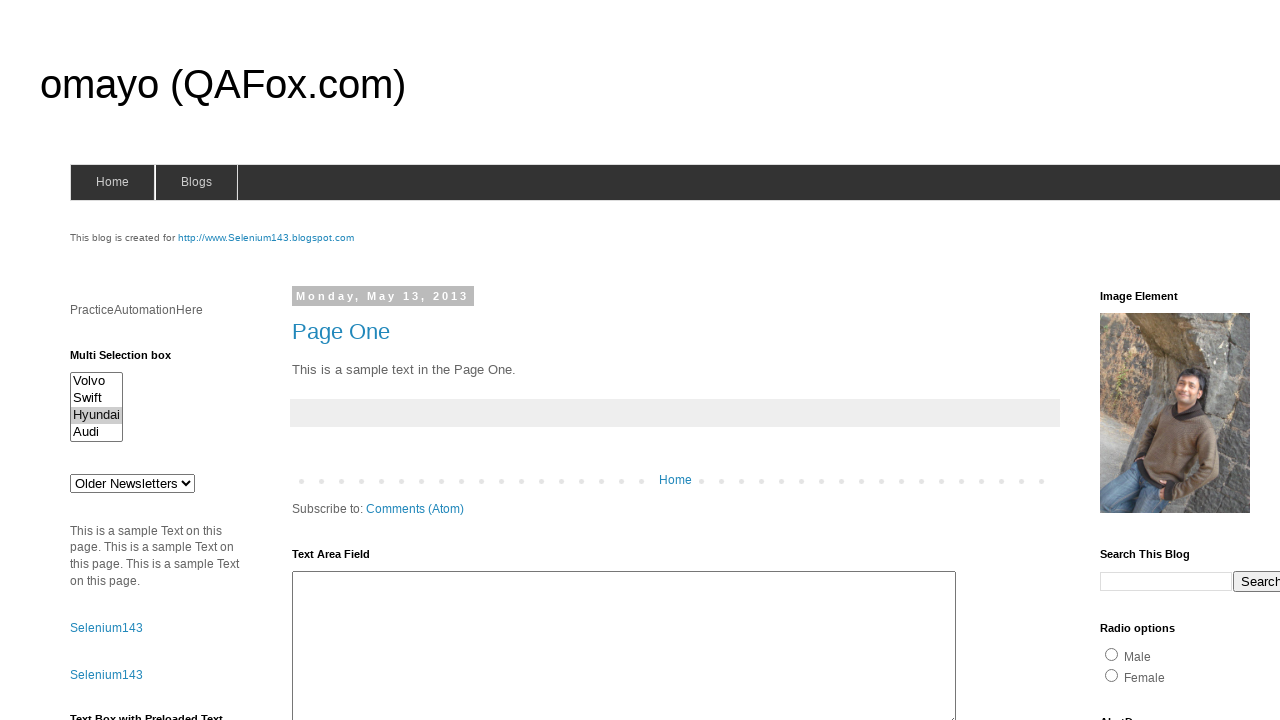

Waited 500ms to observe selections
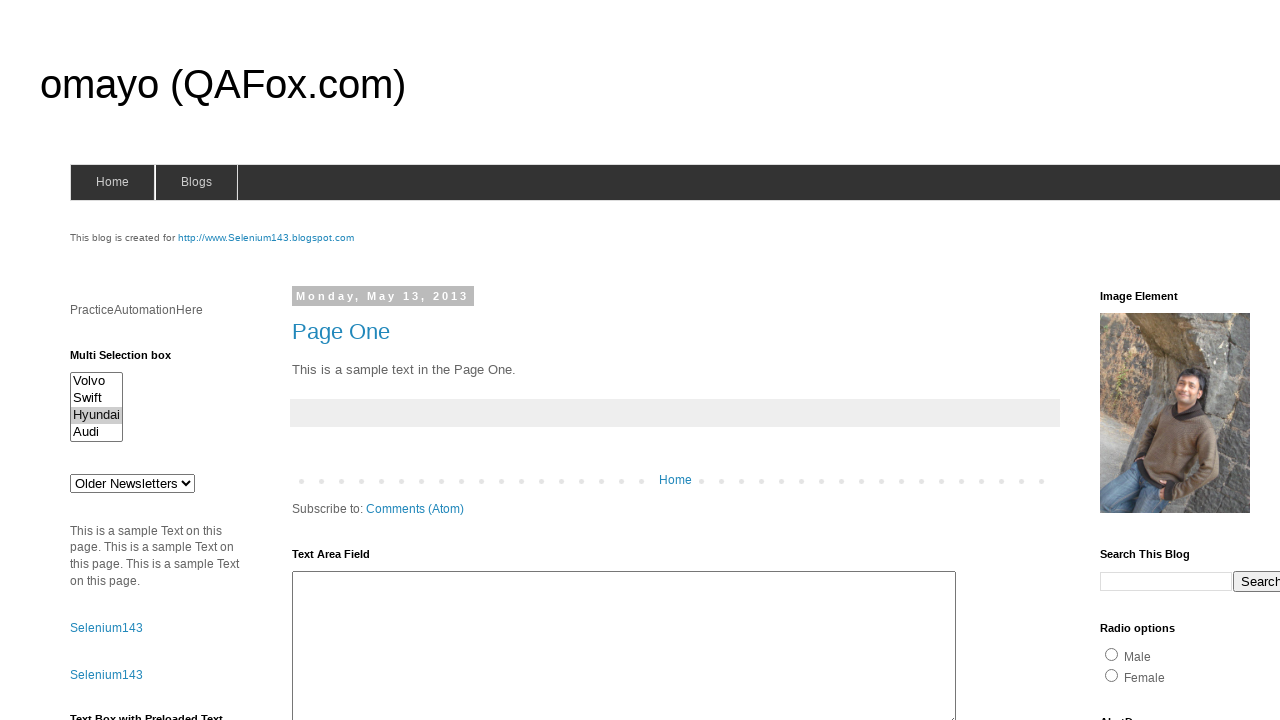

Deselected all options in multi-select dropdown
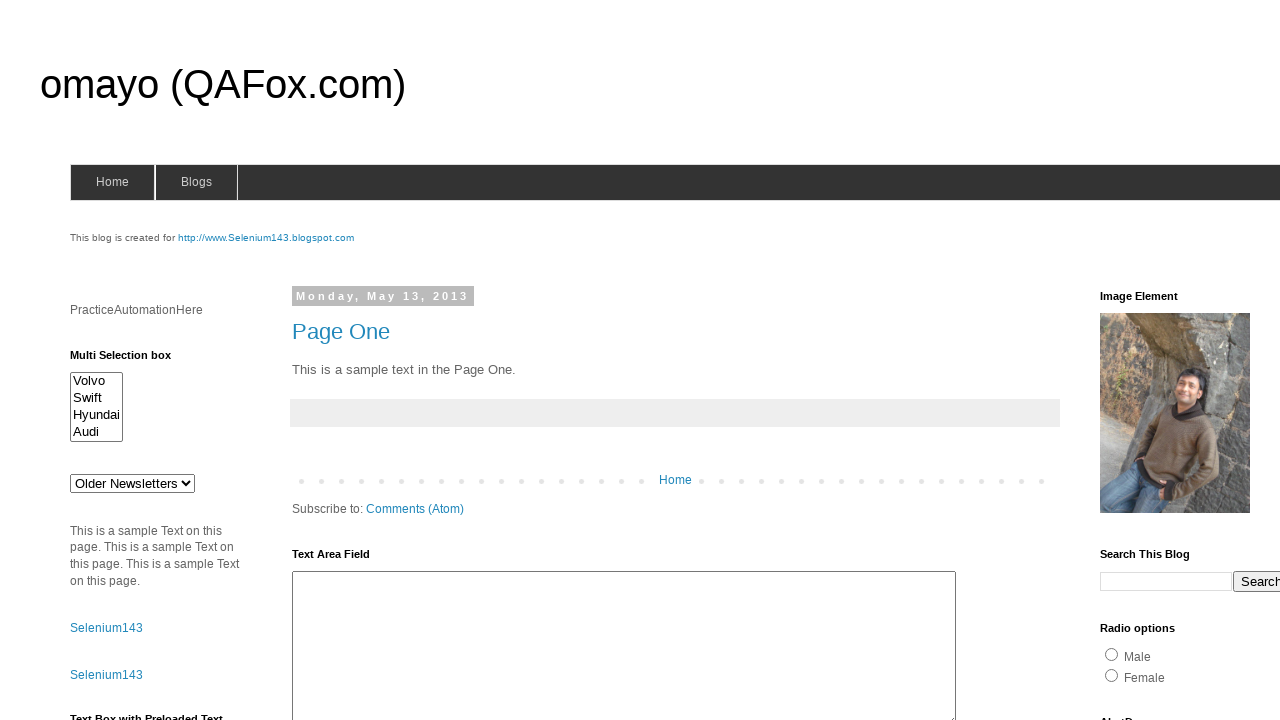

Waited 1000ms to observe deselection
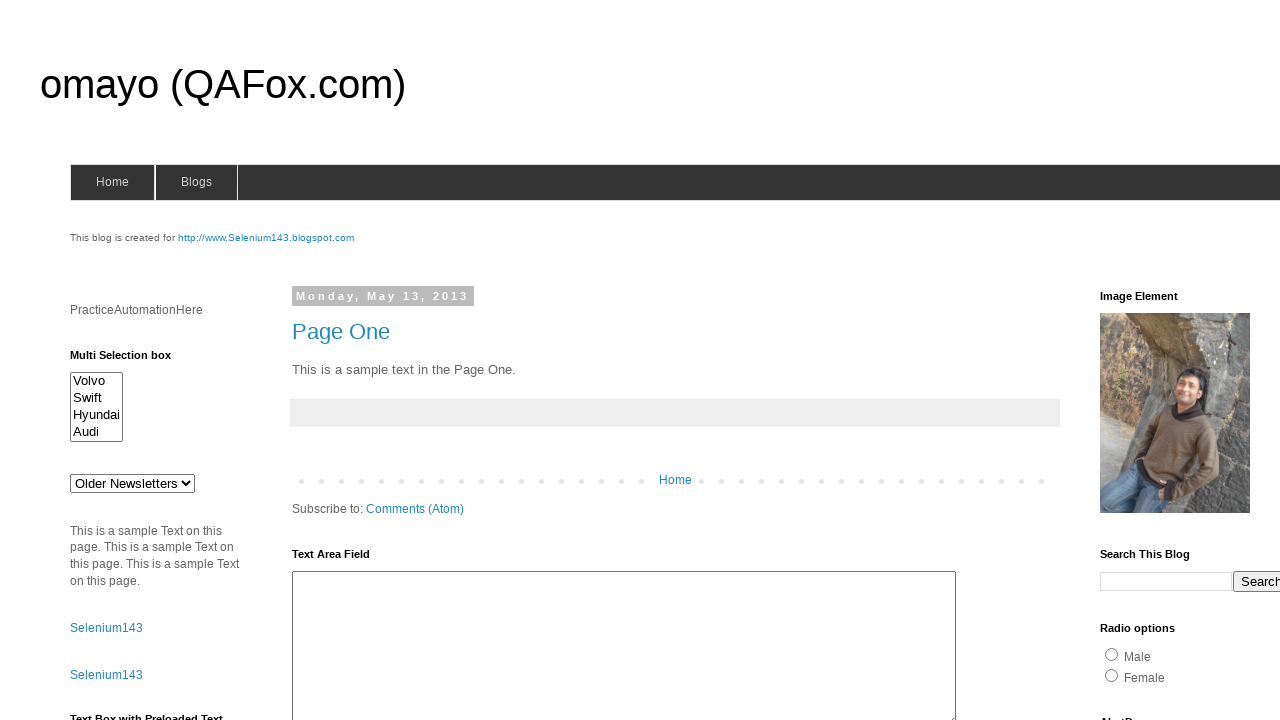

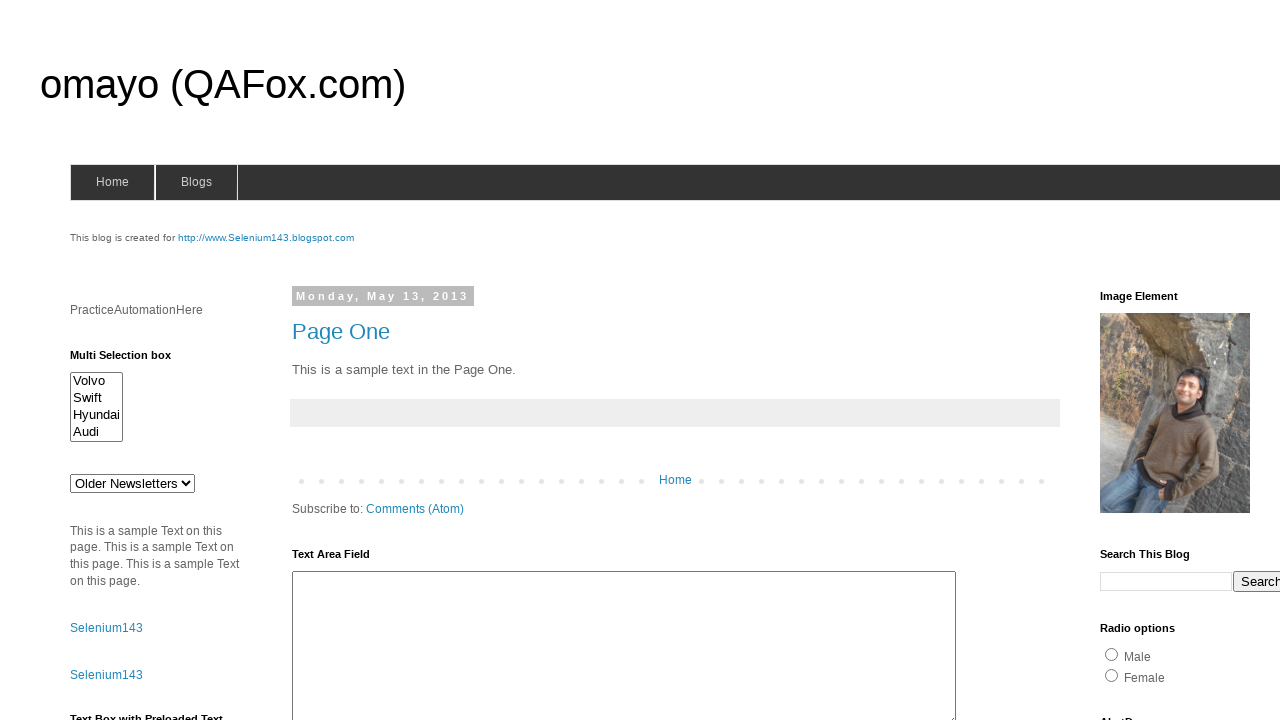